Tests the edit button functionality by clicking edit, modifying form fields, and submitting the changes

Starting URL: https://carros-crud.vercel.app/

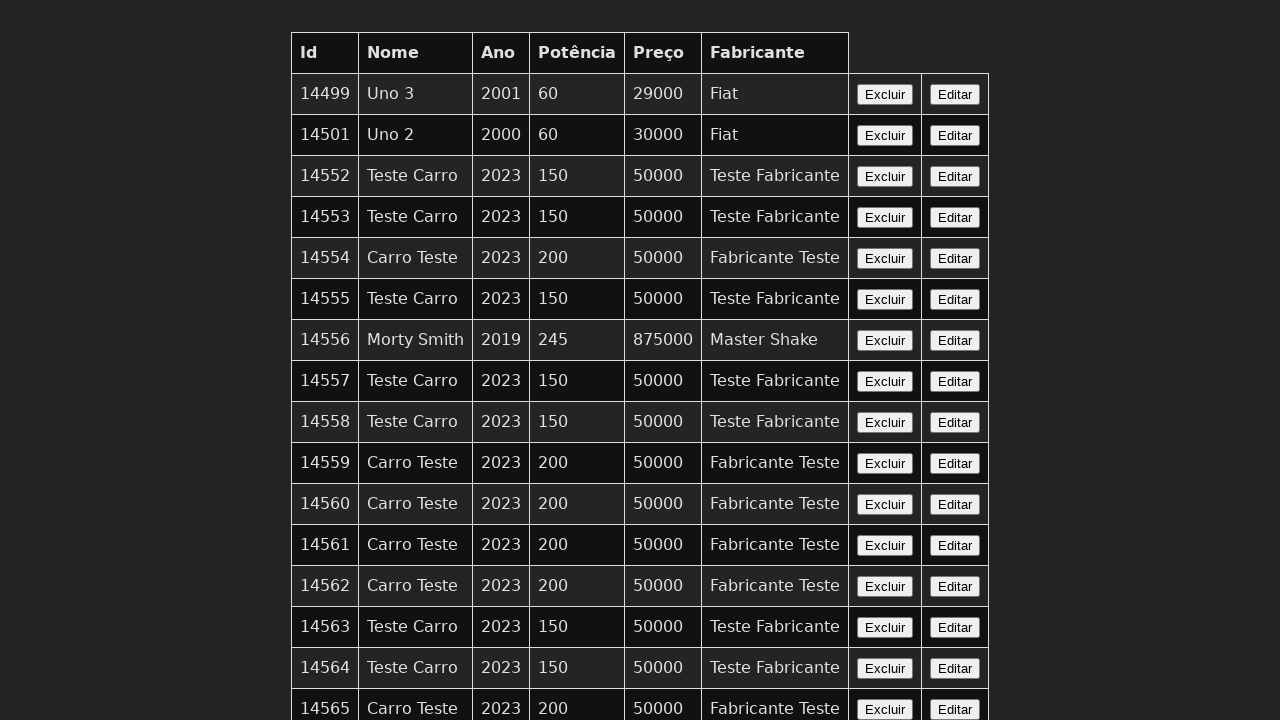

Waited for edit button to be visible
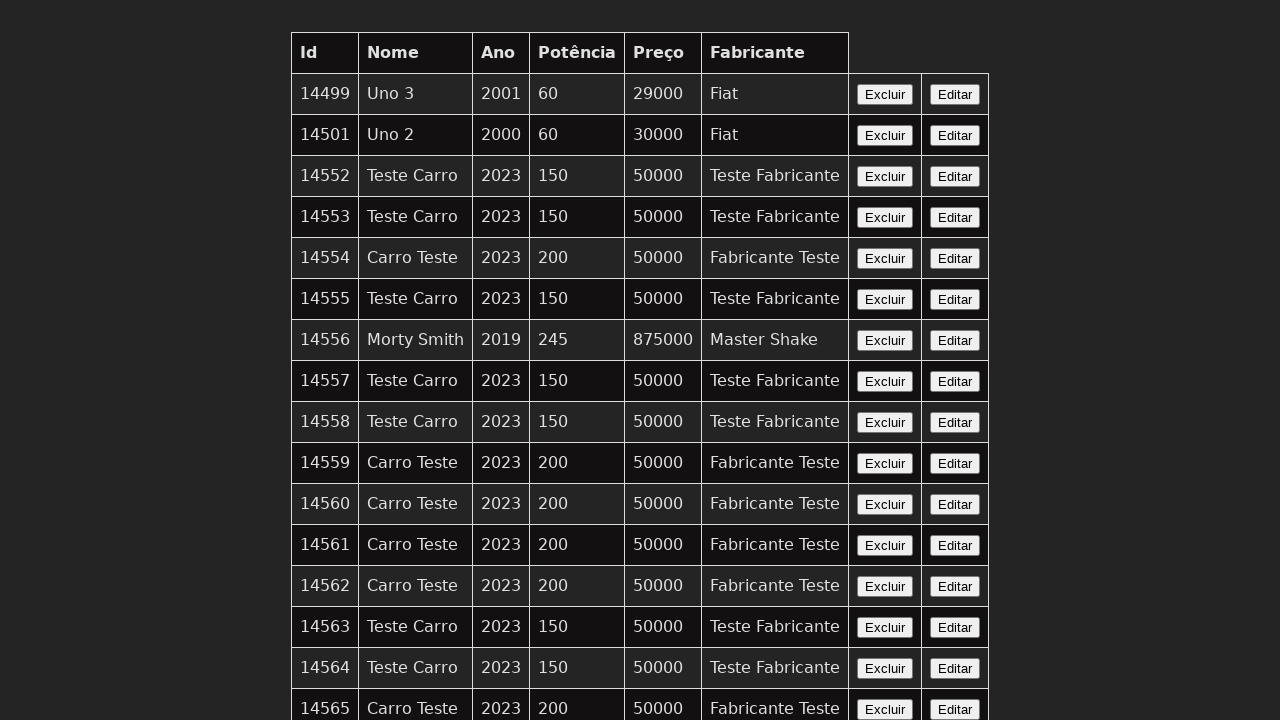

Clicked edit button to open form at (955, 94) on xpath=//button[contains(text(),'Editar')]
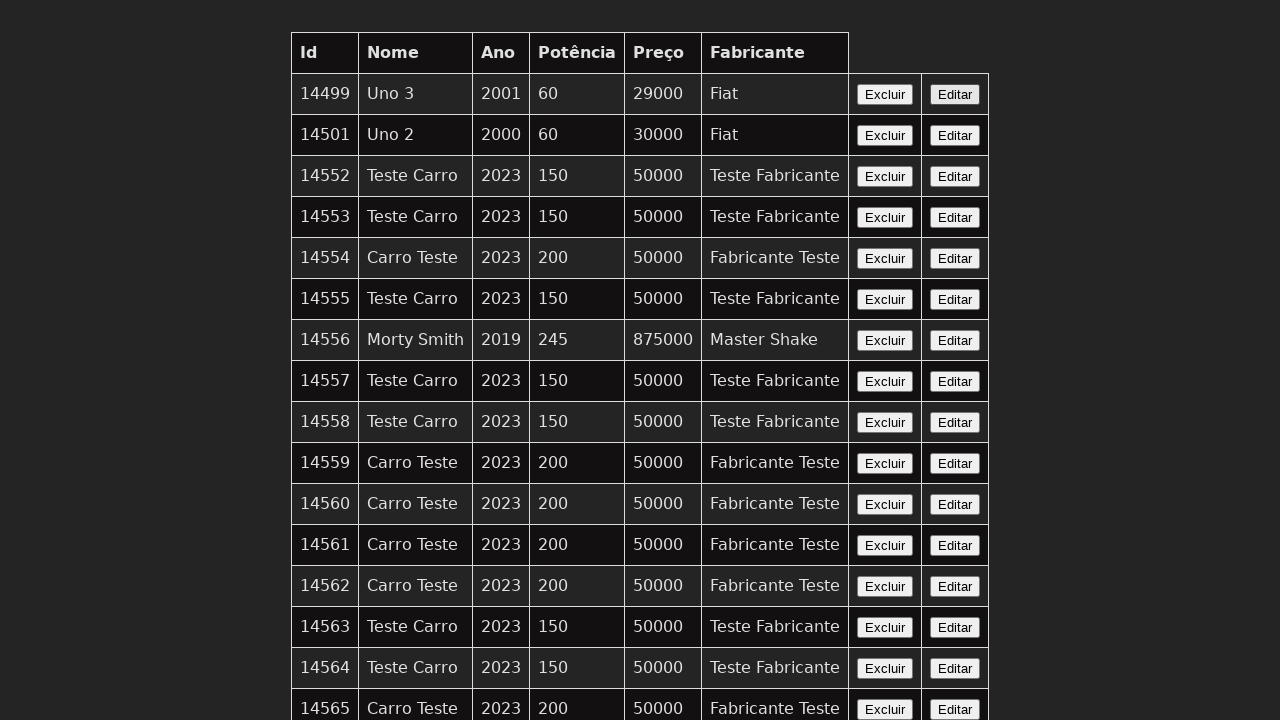

Cleared nome field on input[name='nome']
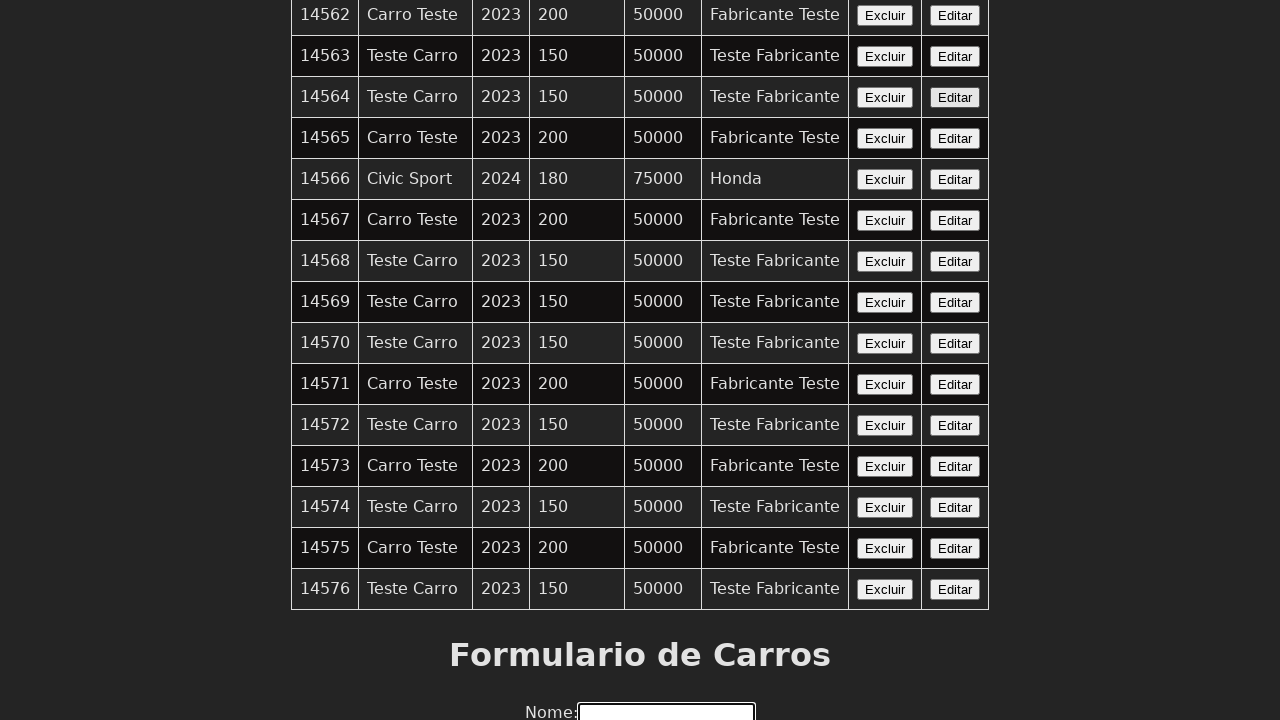

Filled nome field with 'Carro Editado' on input[name='nome']
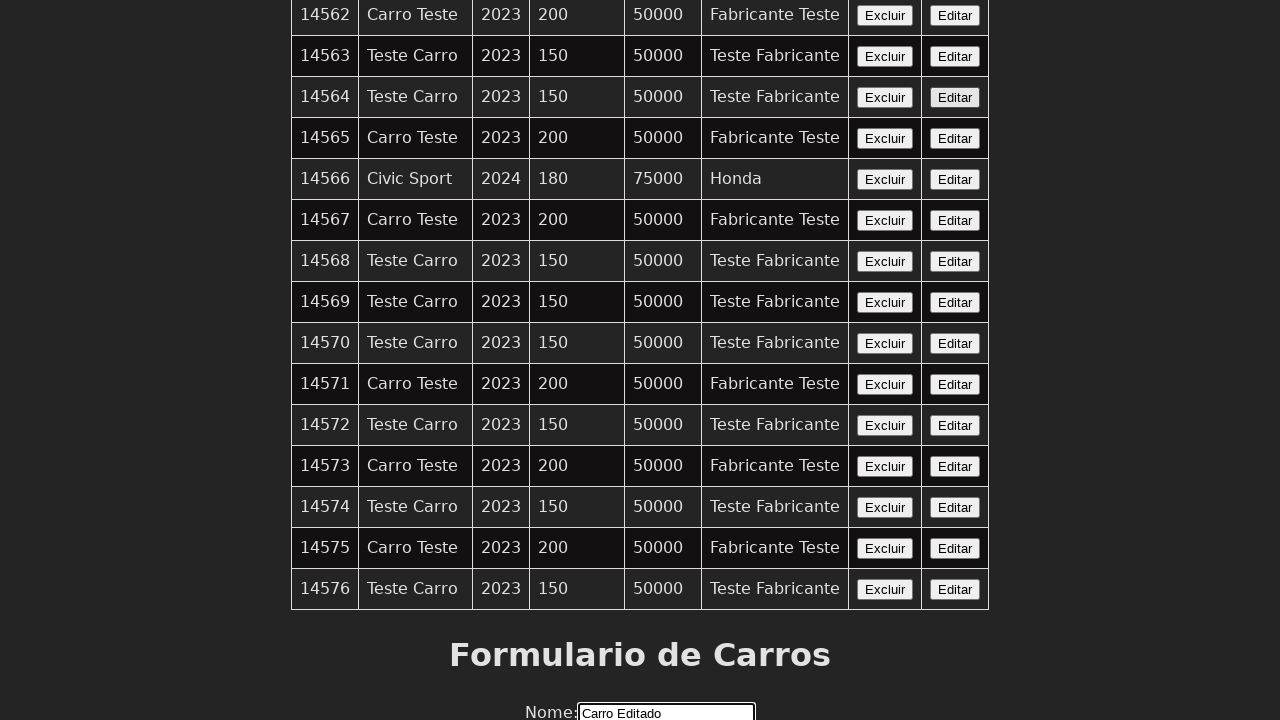

Cleared ano field on input[name='ano']
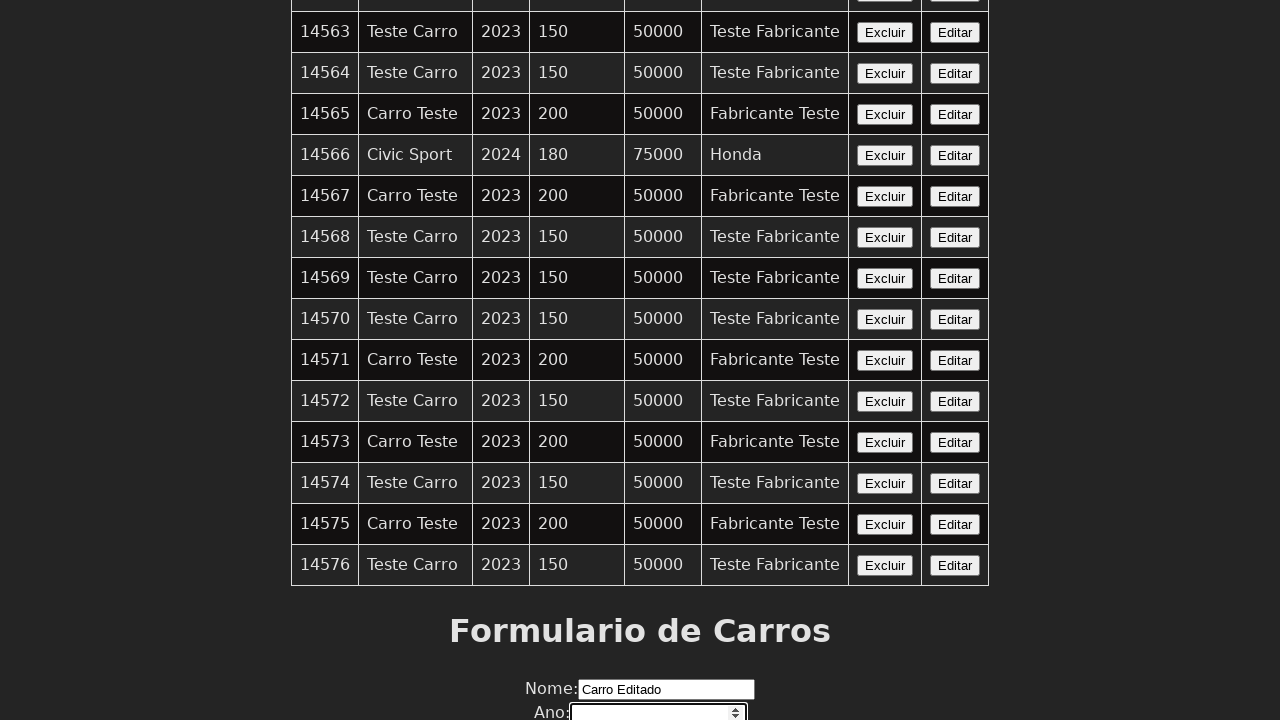

Filled ano field with '2024' on input[name='ano']
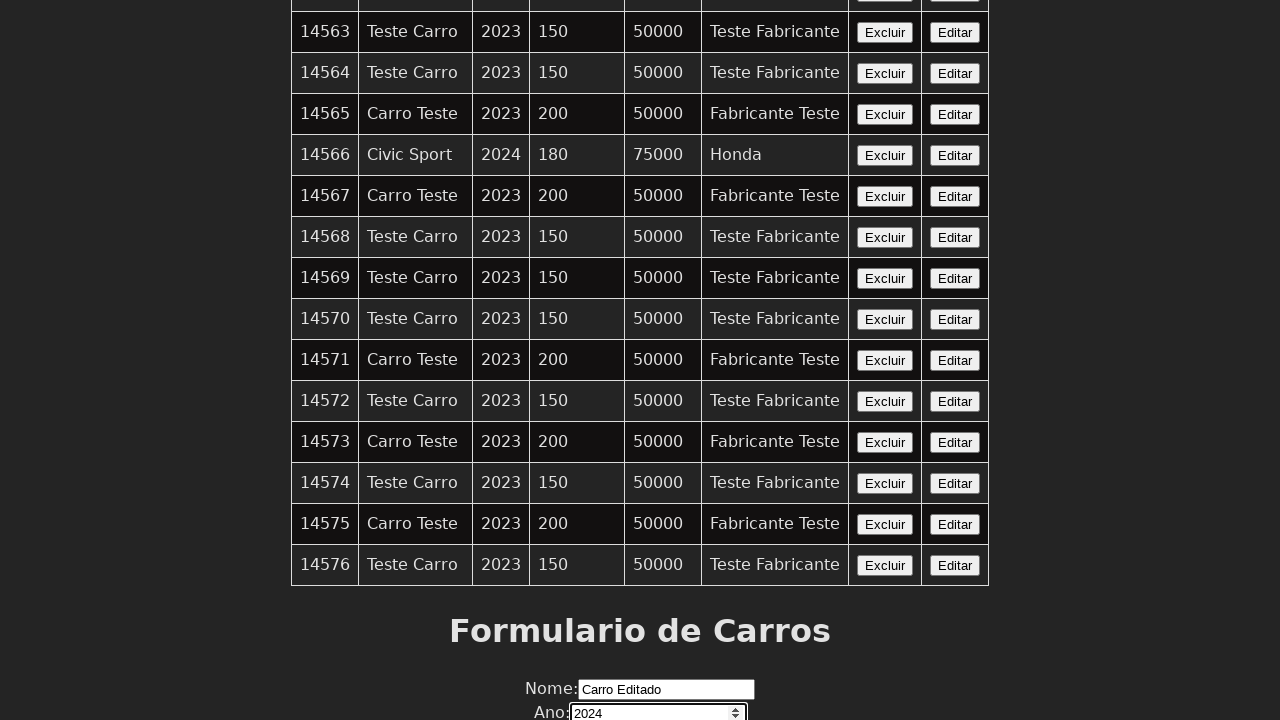

Cleared potencia field on input[name='potencia']
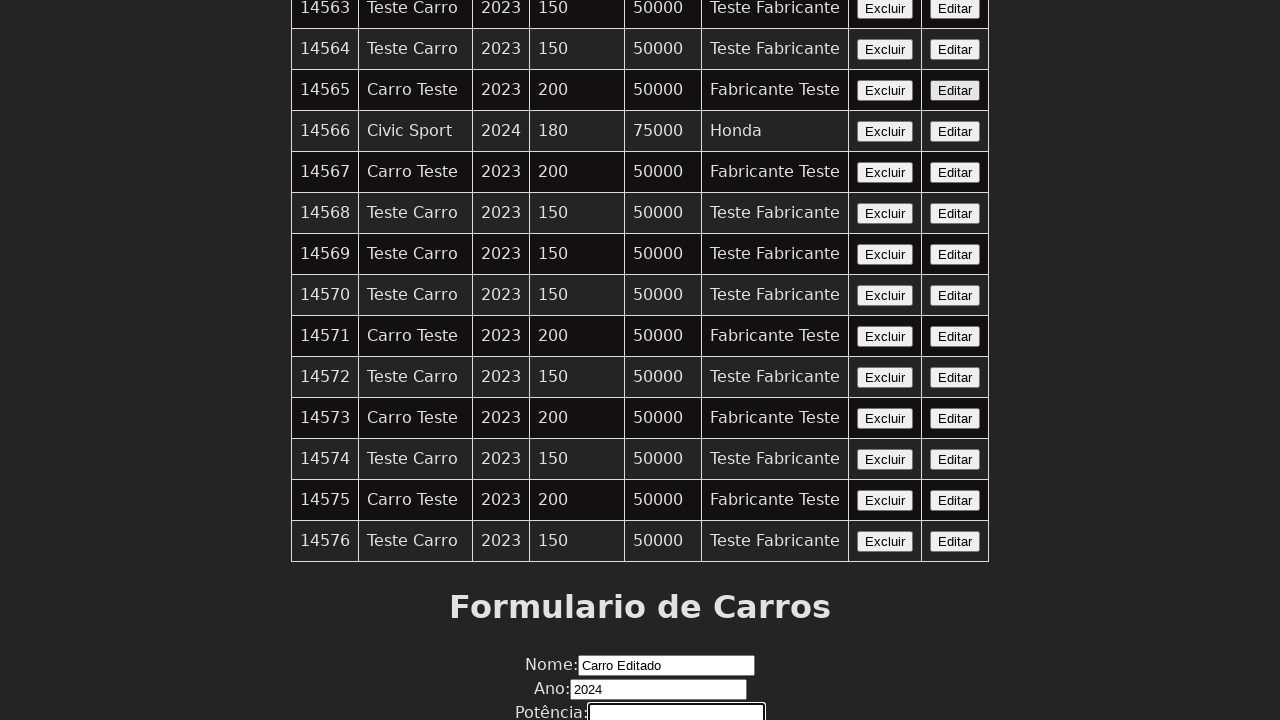

Filled potencia field with '180' on input[name='potencia']
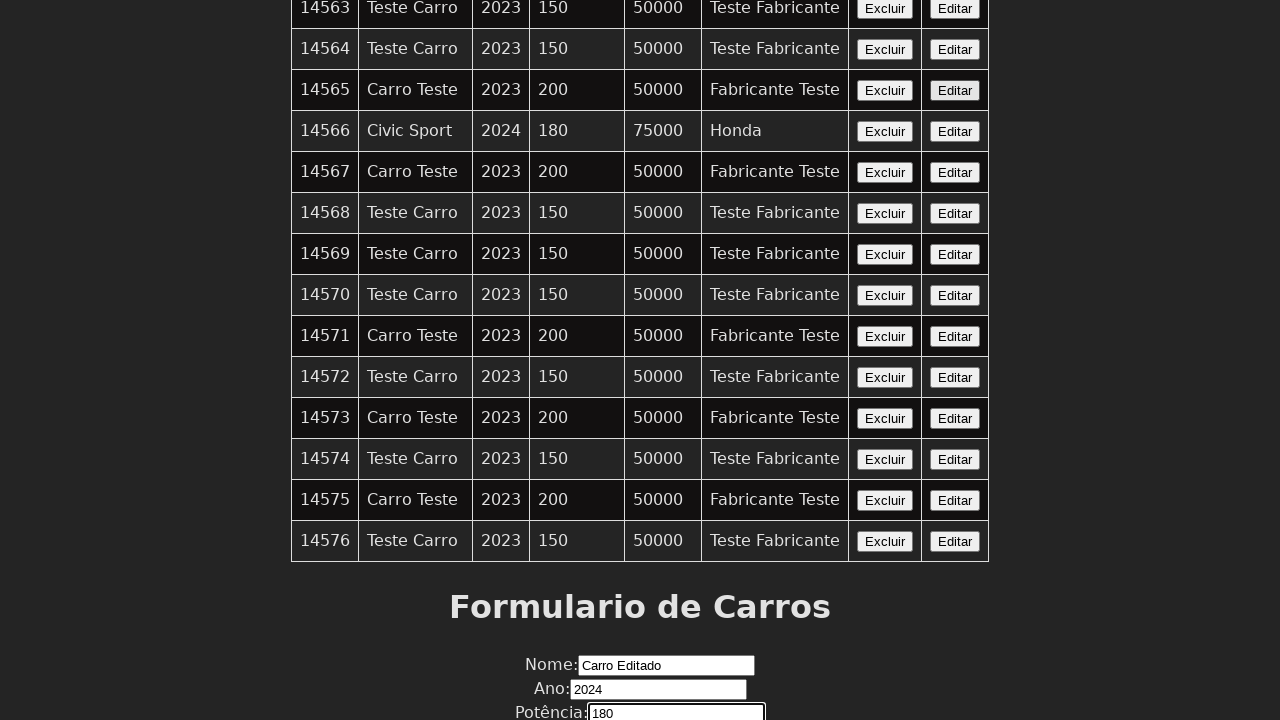

Cleared preco field on input[name='preco']
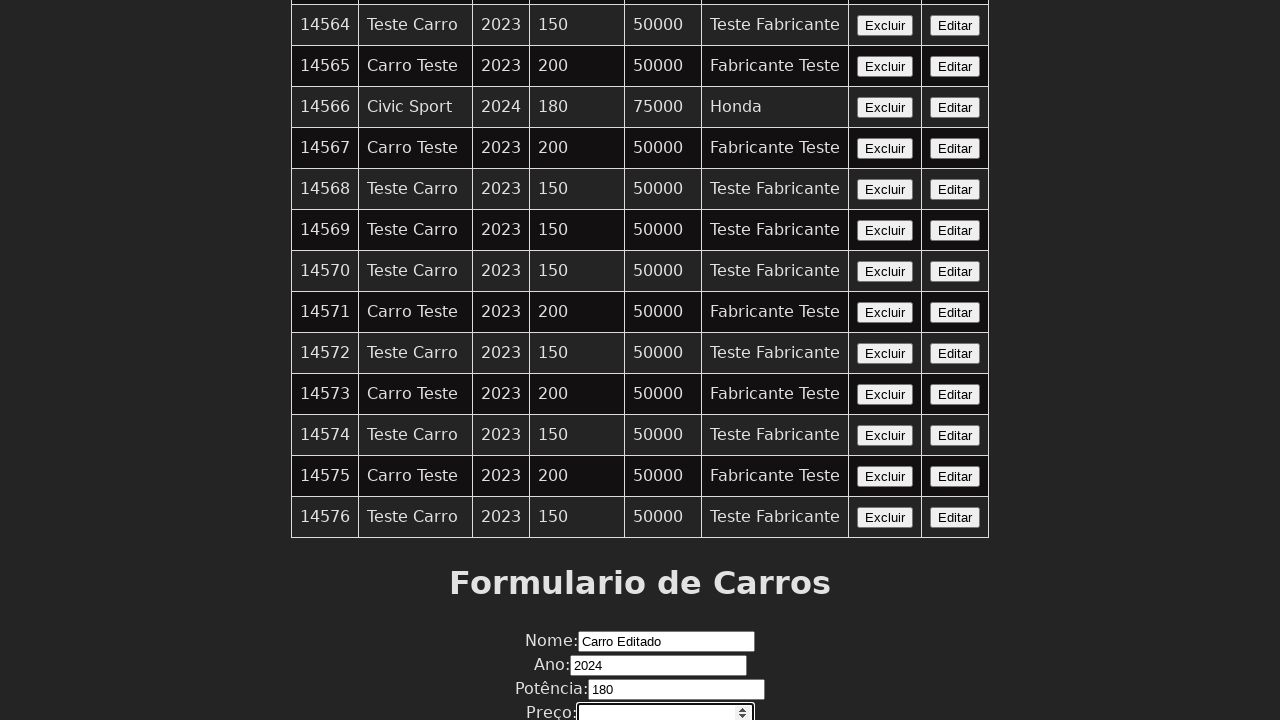

Filled preco field with '60000' on input[name='preco']
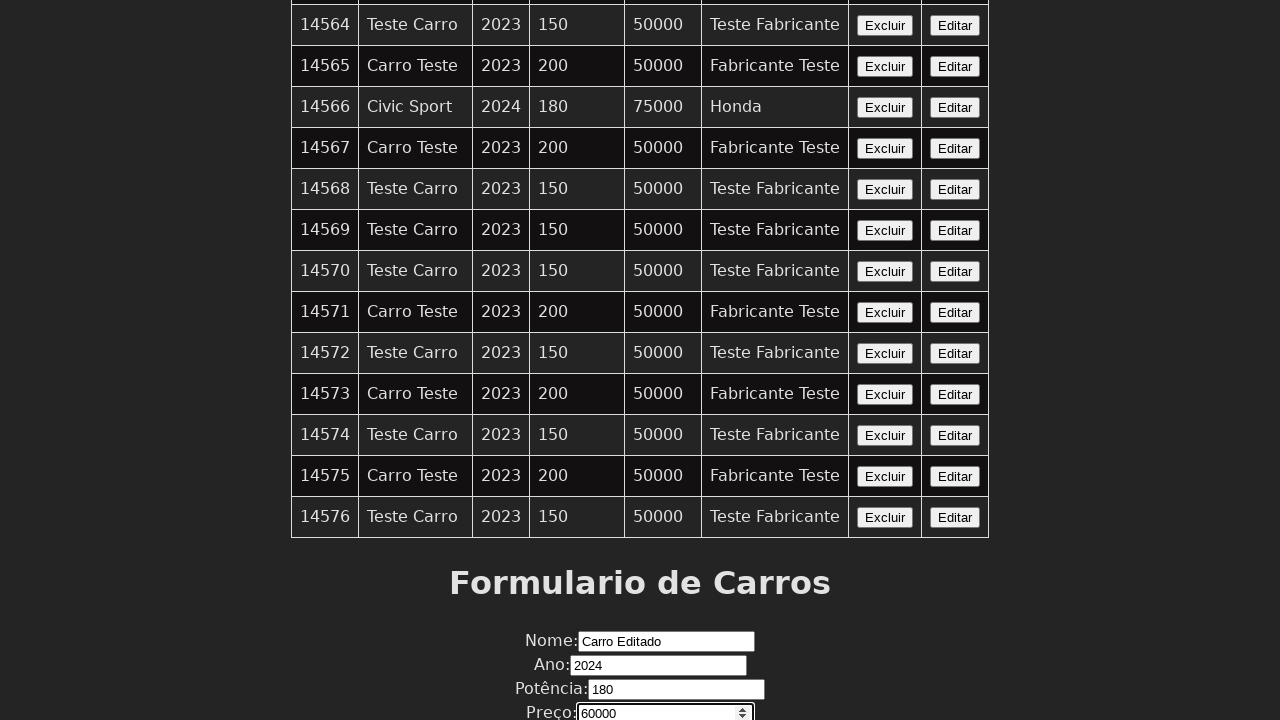

Cleared fabricante field on input[name='fabricante']
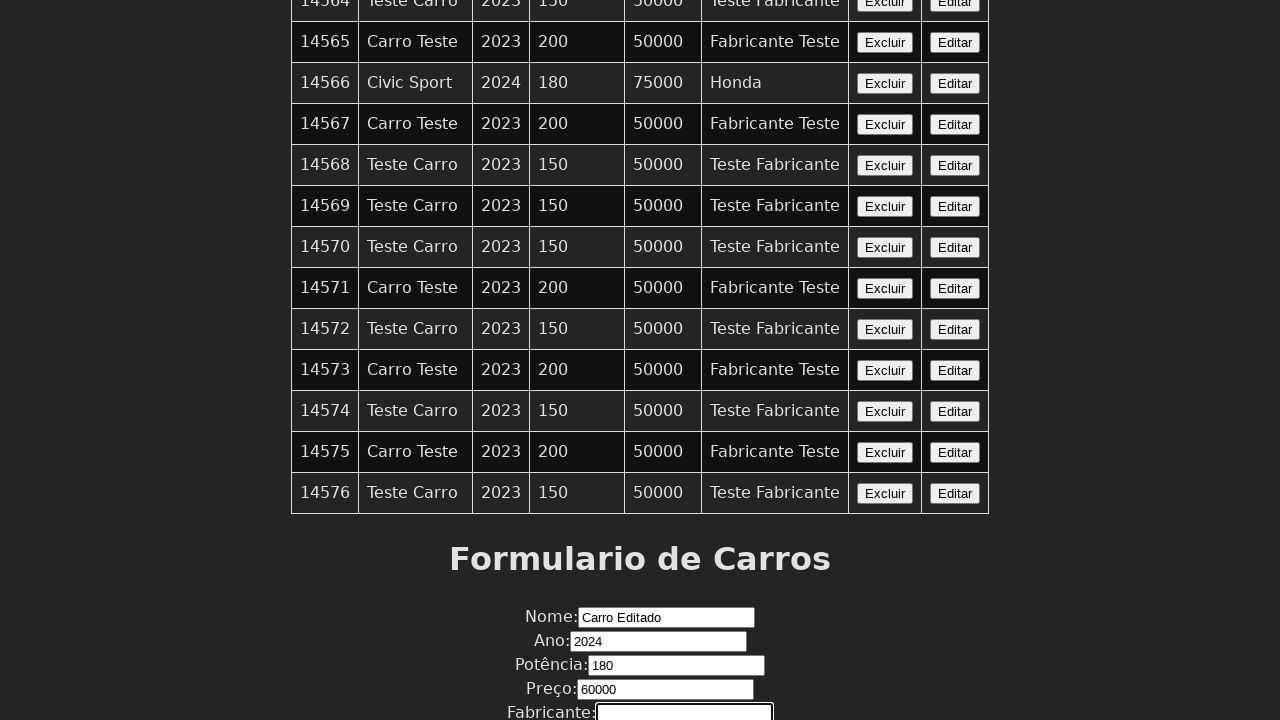

Filled fabricante field with 'Fabricante Editado' on input[name='fabricante']
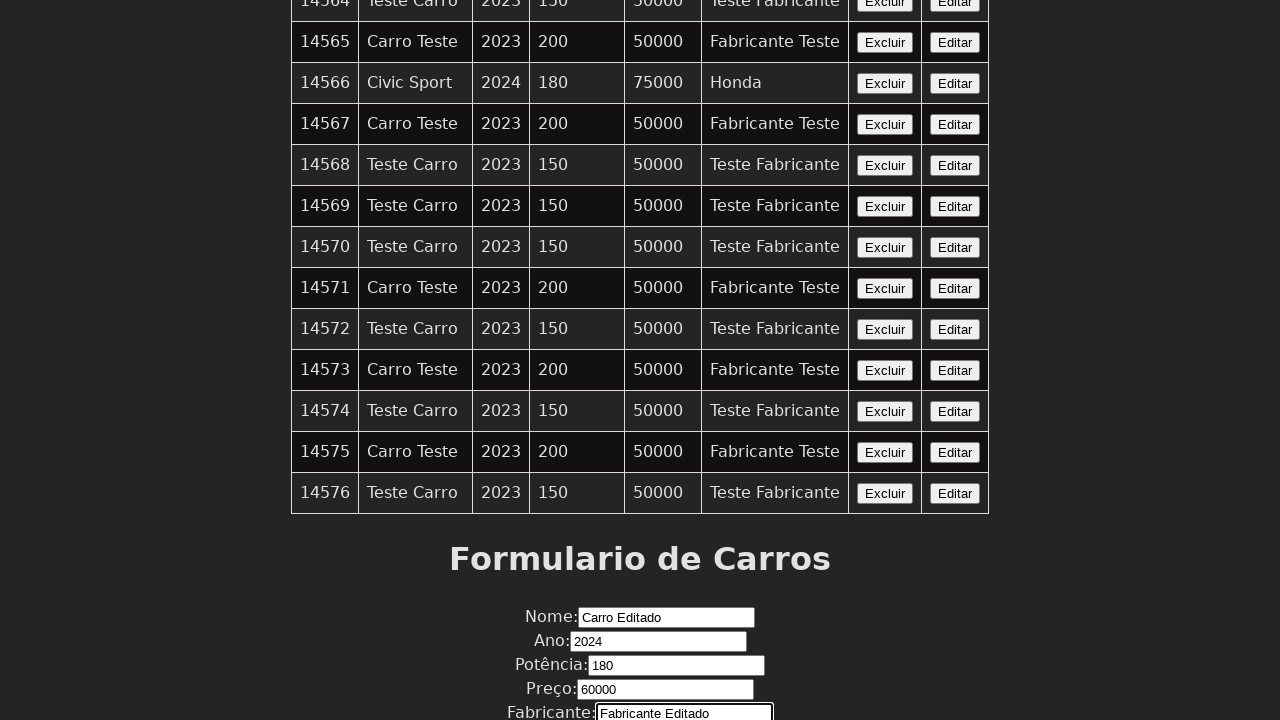

Clicked edit button to submit form changes at (955, 94) on xpath=//button[contains(text(),'Editar')]
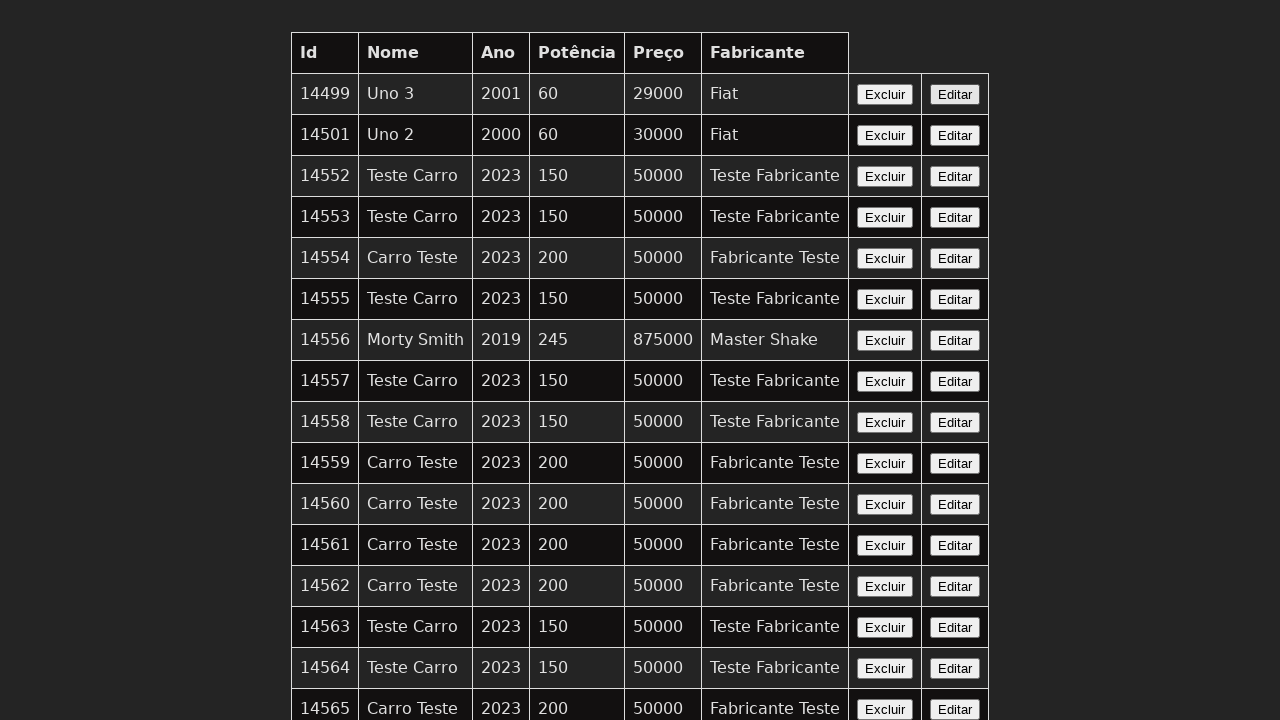

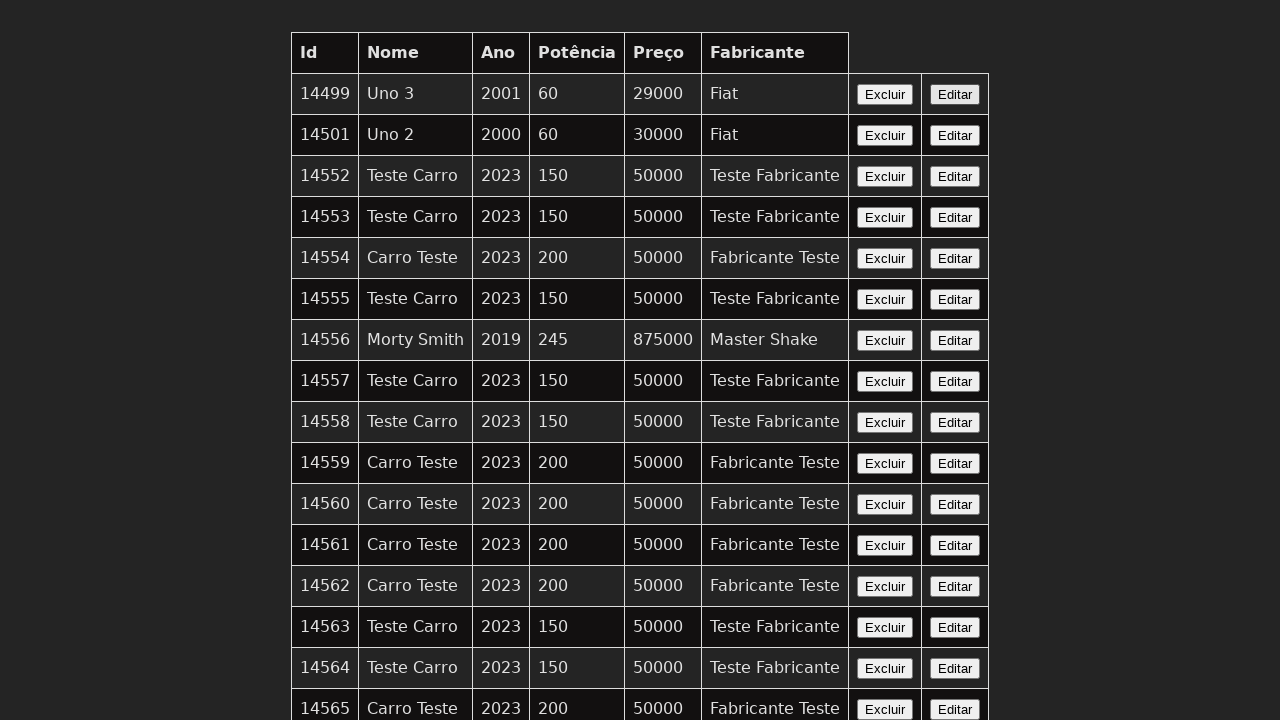